Verifies that the navigation logo element is displayed on the Wildberries homepage

Starting URL: https://www.wildberries.by/

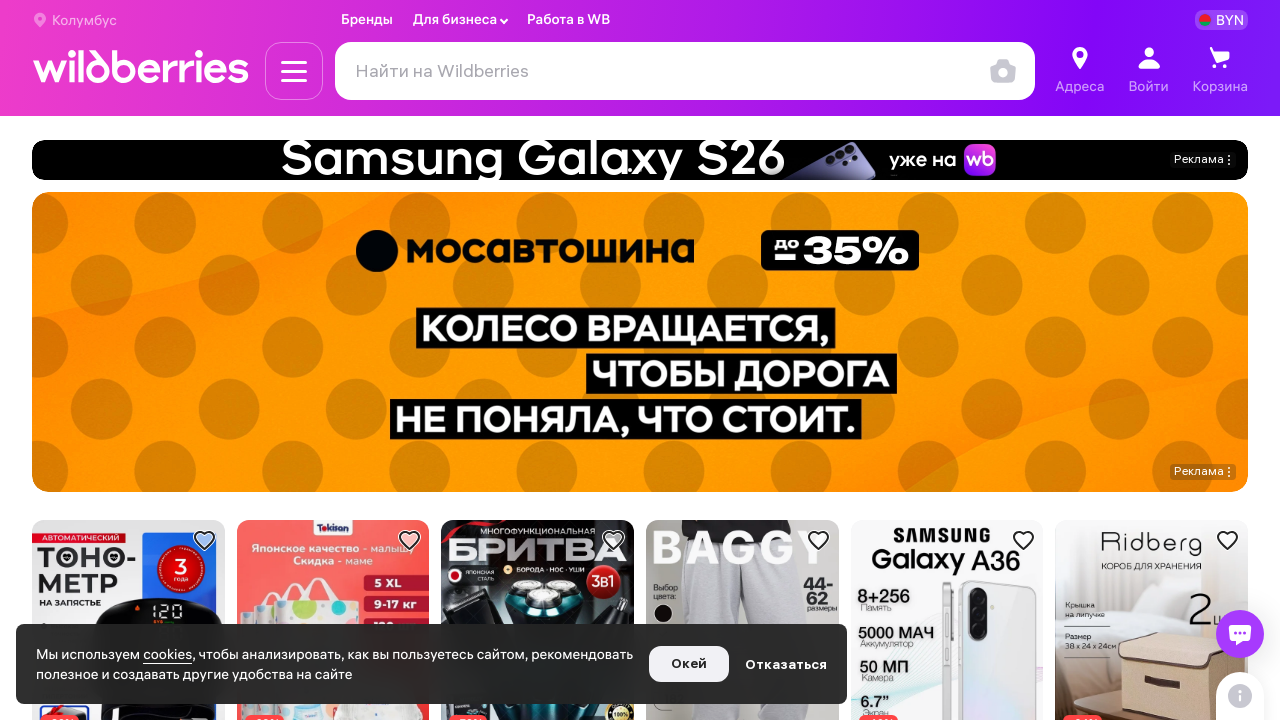

Navigated to Wildberries homepage
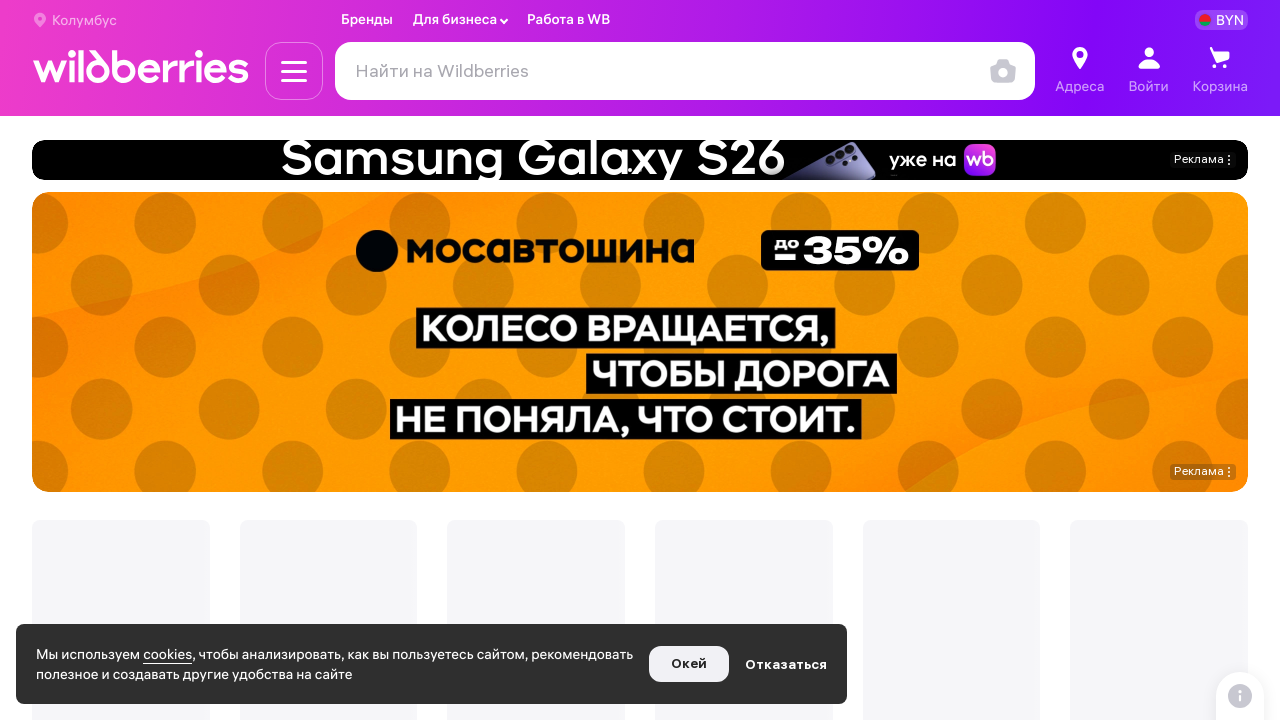

Navigation logo element loaded and is displayed
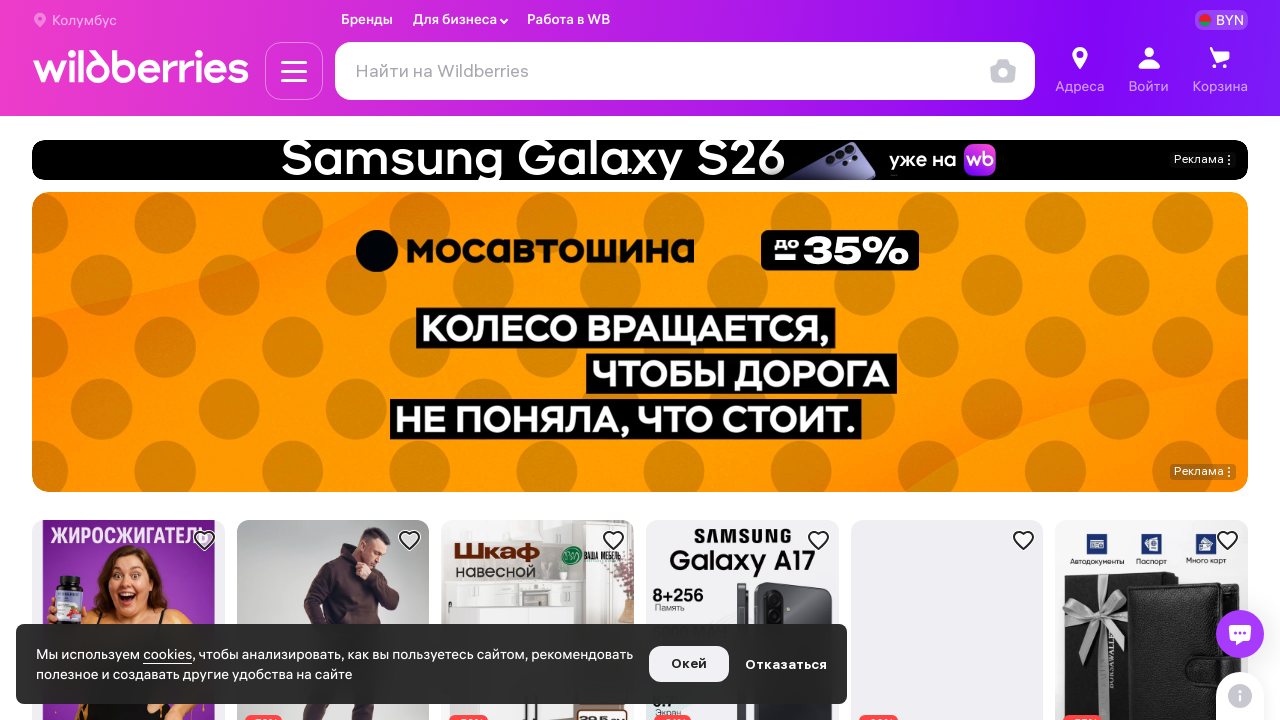

Verified that the navigation logo element is visible on the page
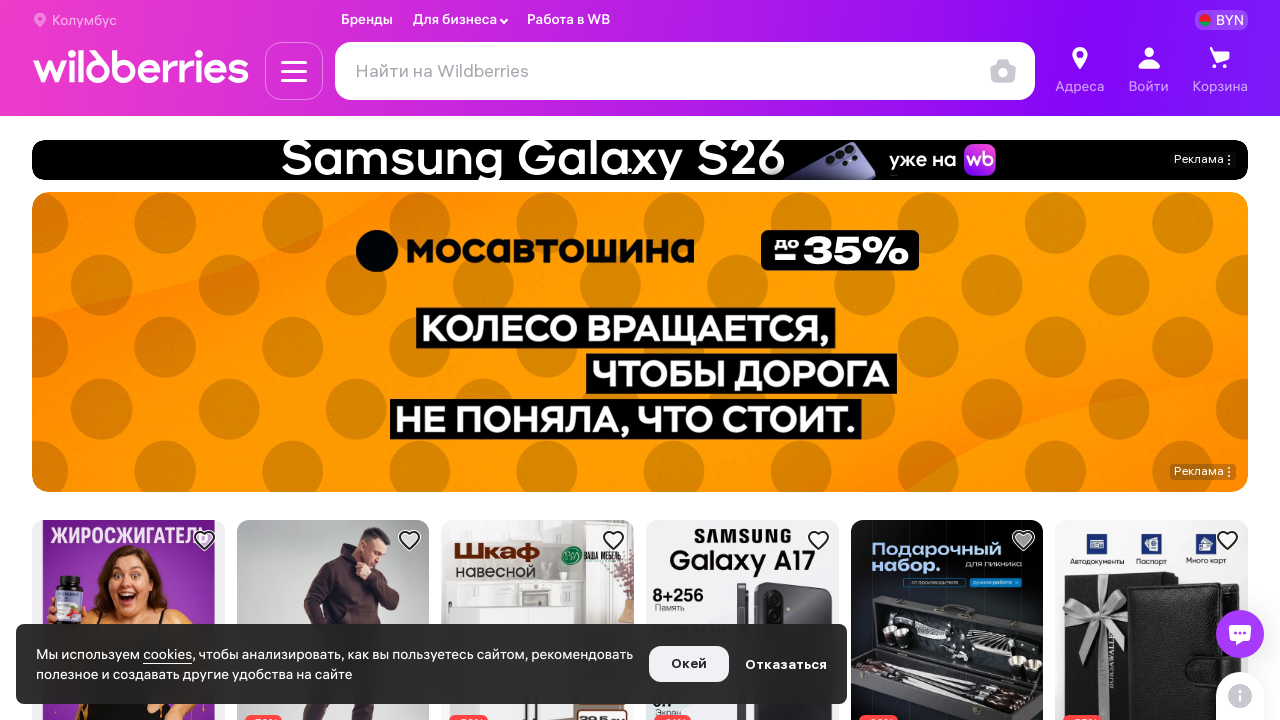

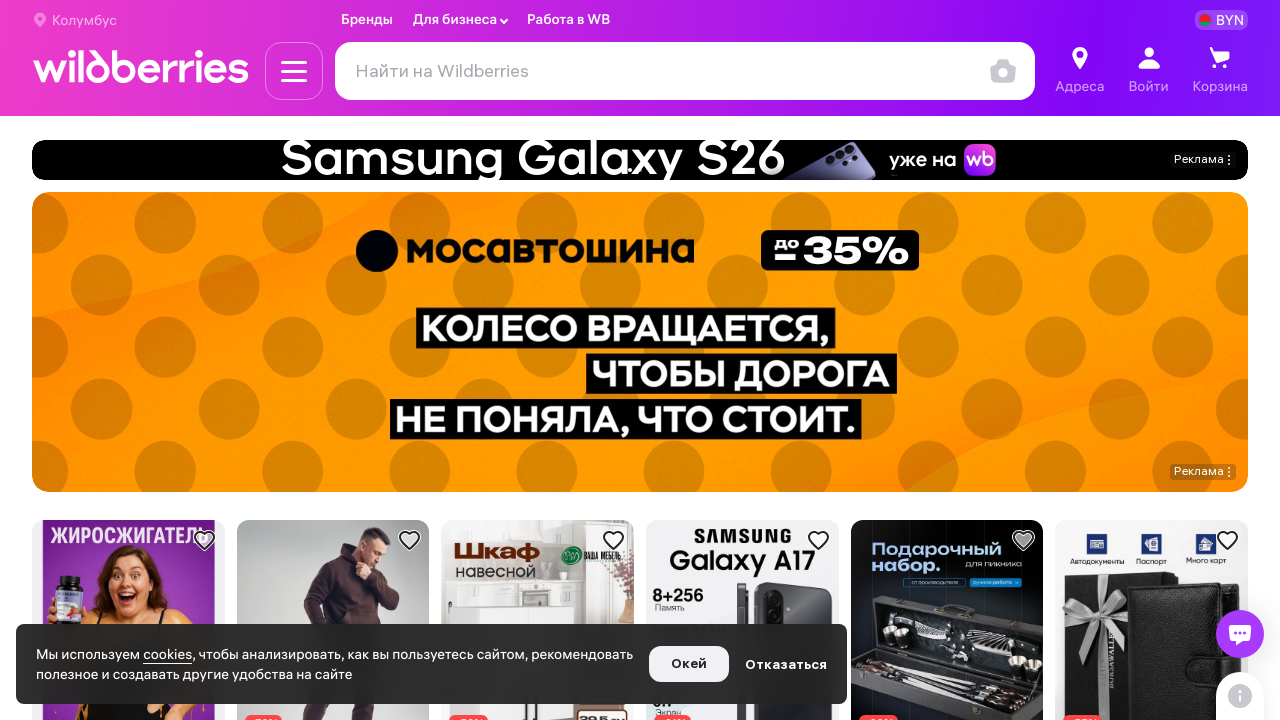